Tests that a dynamically added element can be found and has the correct class attribute after clicking the adder button

Starting URL: https://www.selenium.dev/selenium/web/dynamic.html

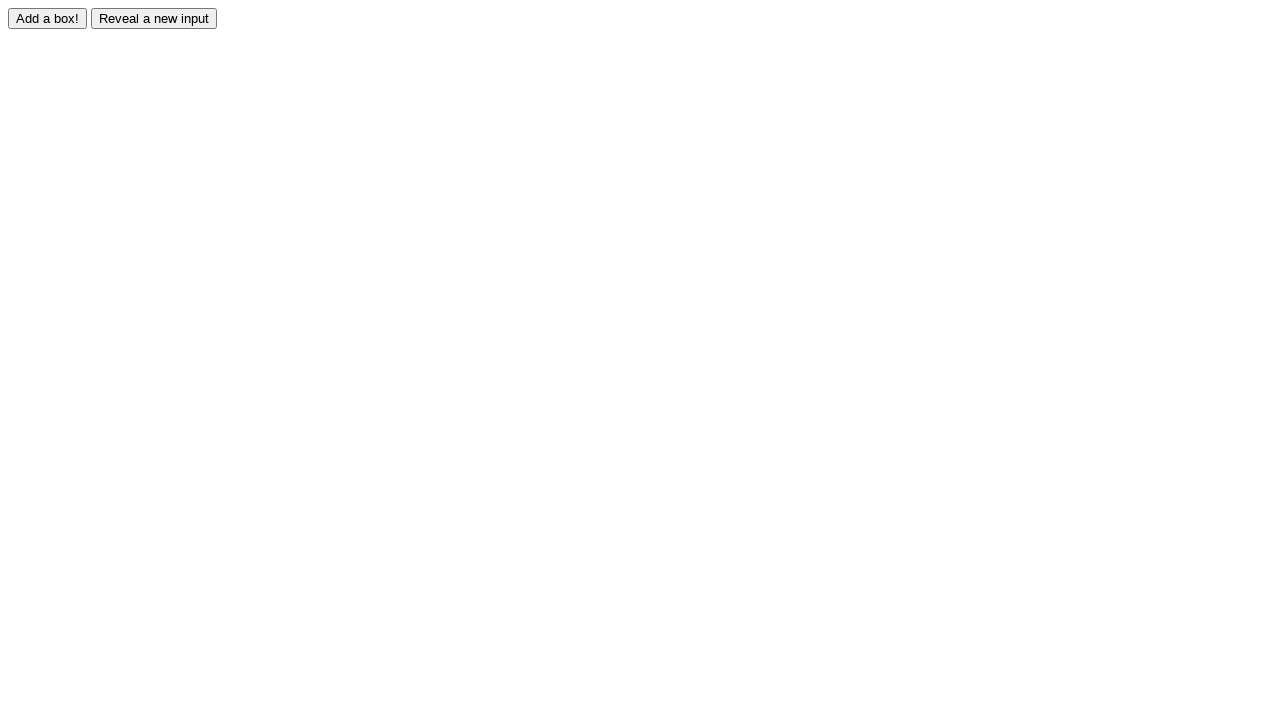

Navigated to dynamic element test page
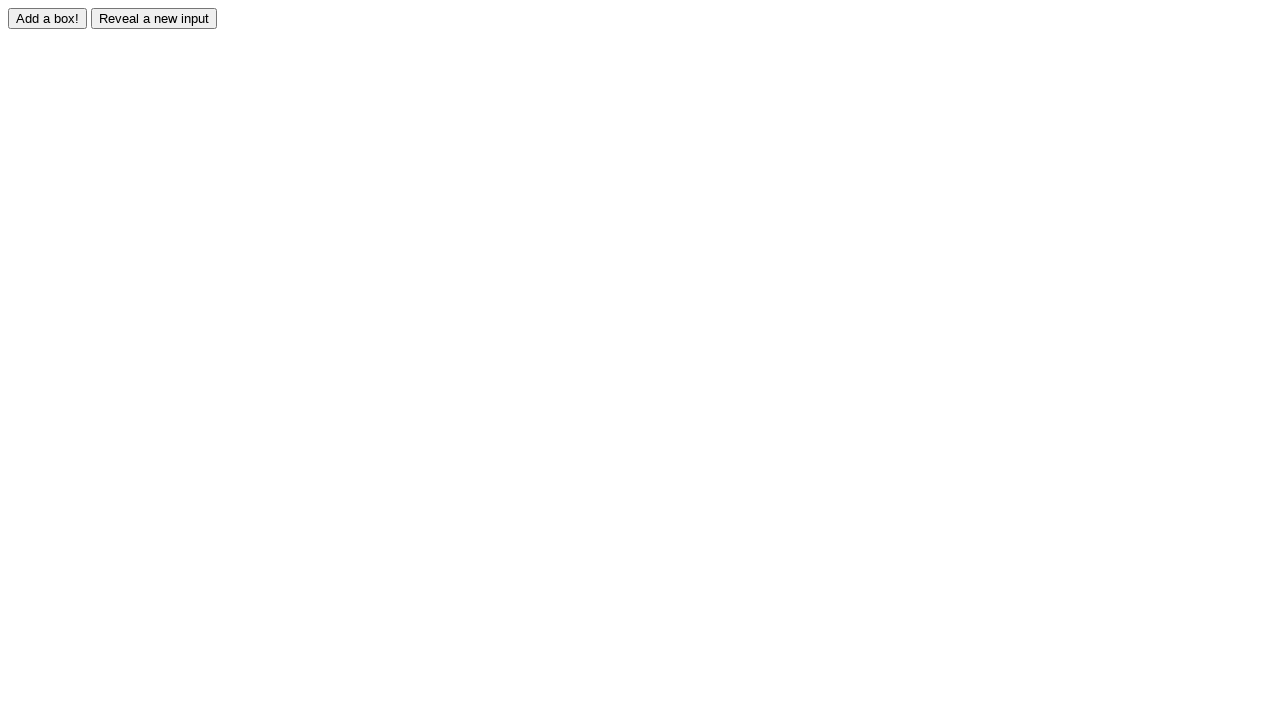

Clicked the adder button to dynamically add element at (48, 18) on #adder
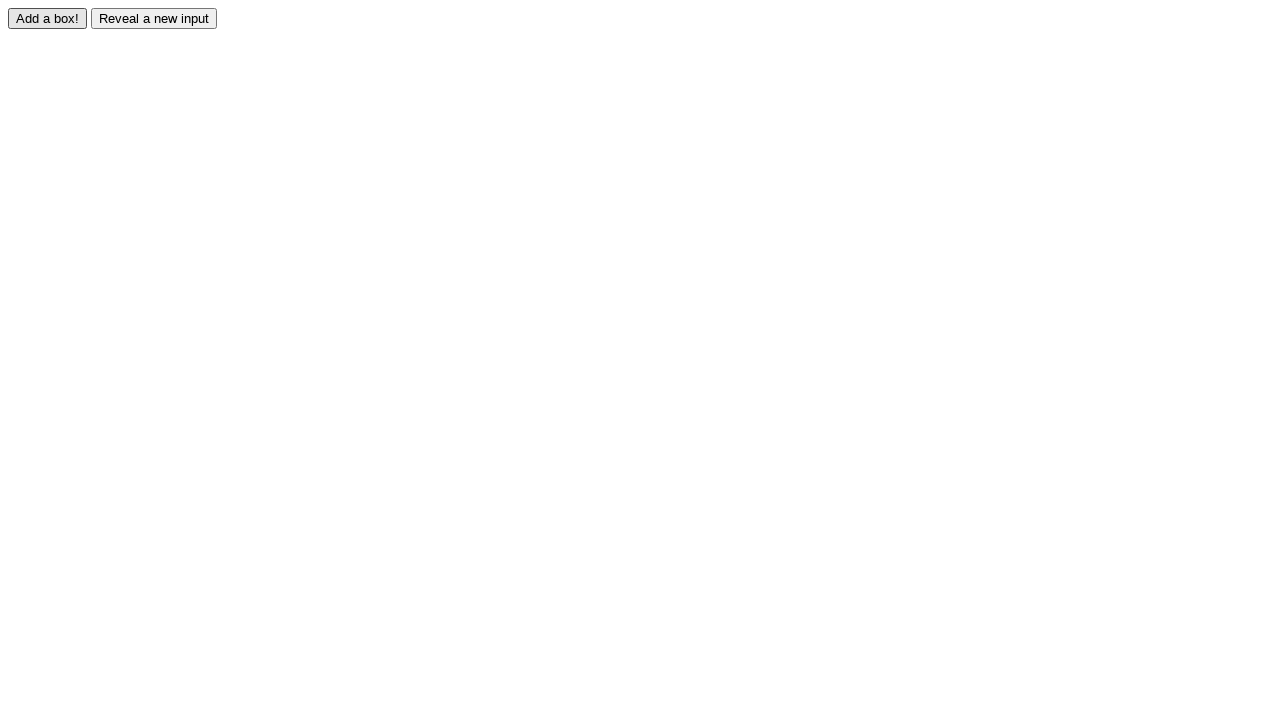

Dynamically added element #box0 appeared
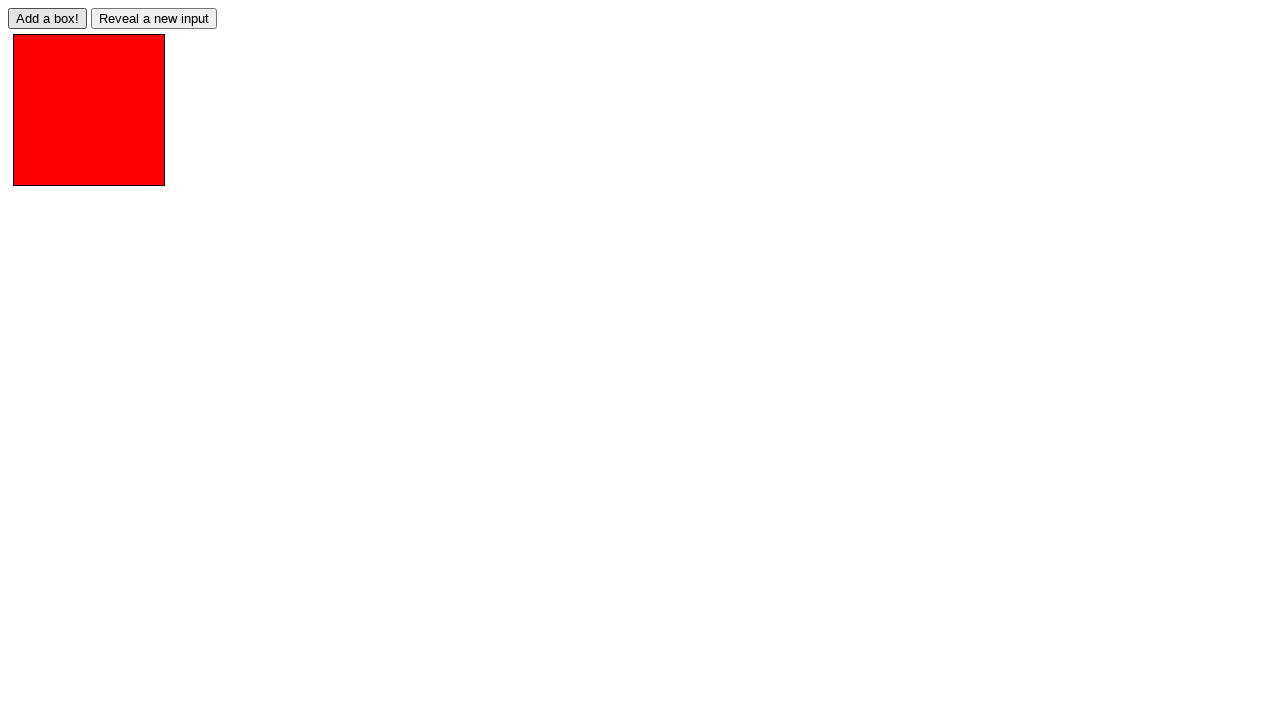

Verified element #box0 has correct class attribute 'redbox'
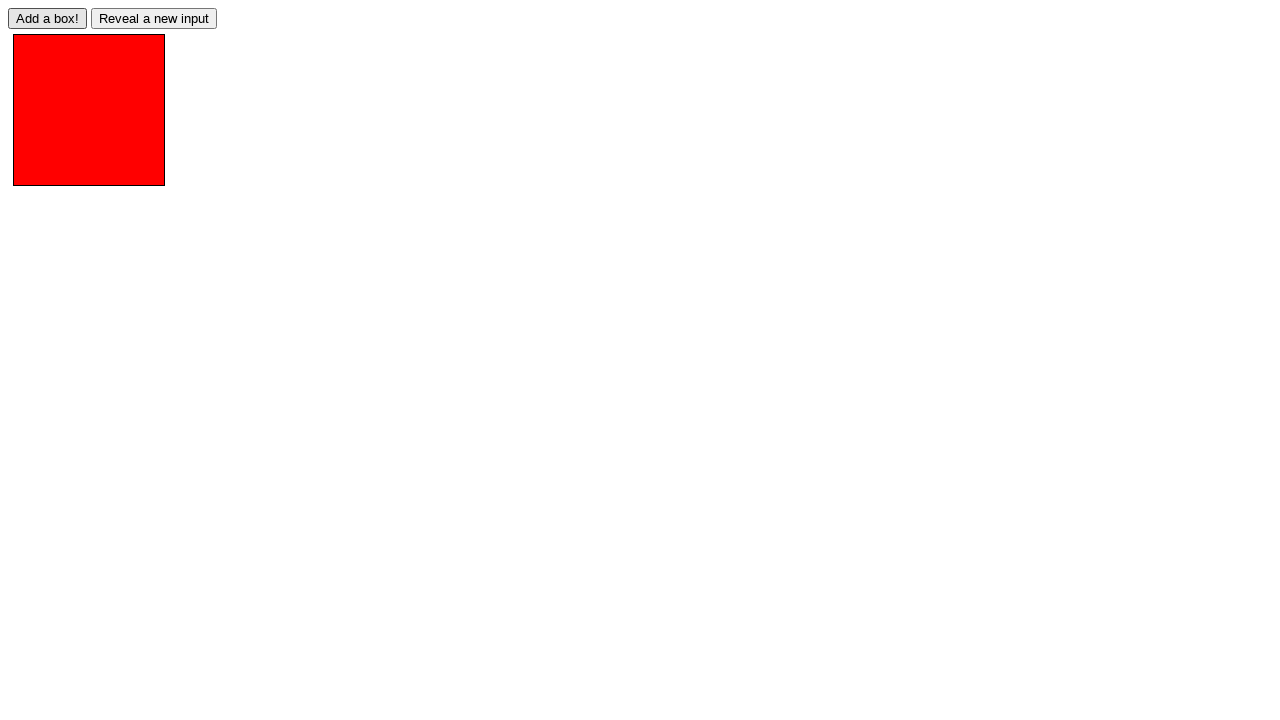

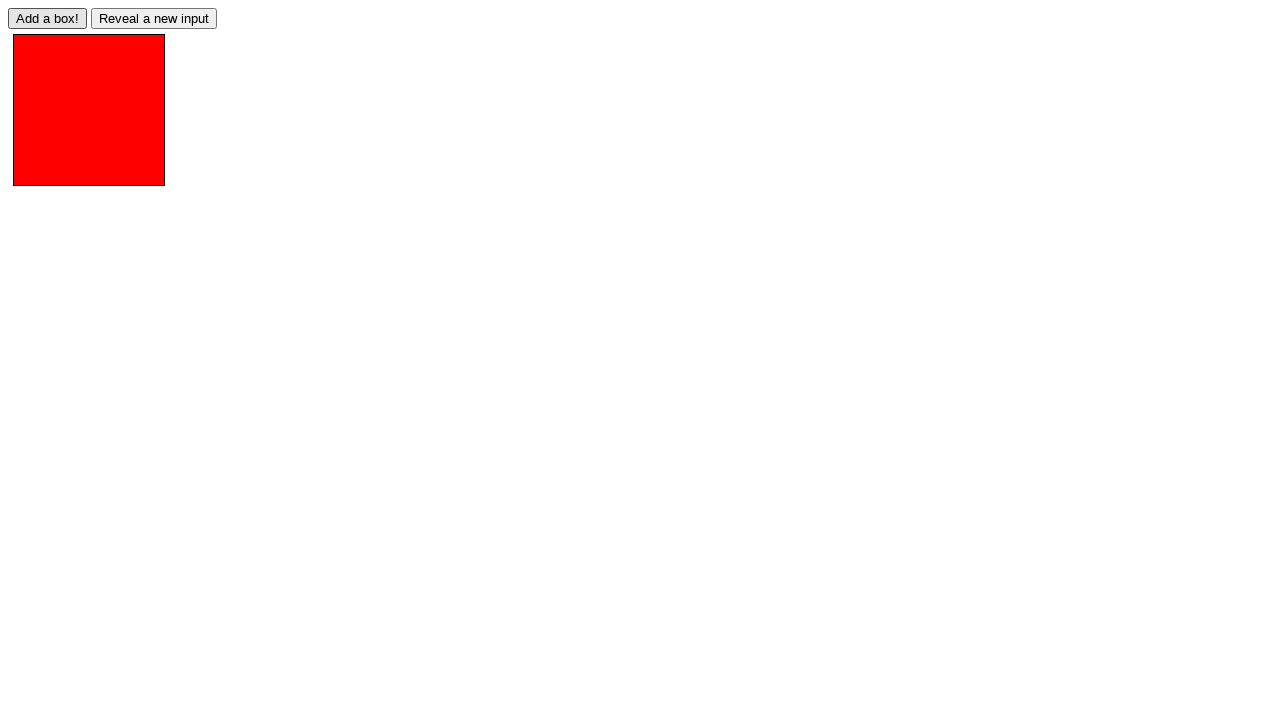